Tests alert dialog functionality by clicking buttons to trigger alerts and then accepting or dismissing them to verify the resulting text

Starting URL: http://demo.automationtesting.in/Alerts.html

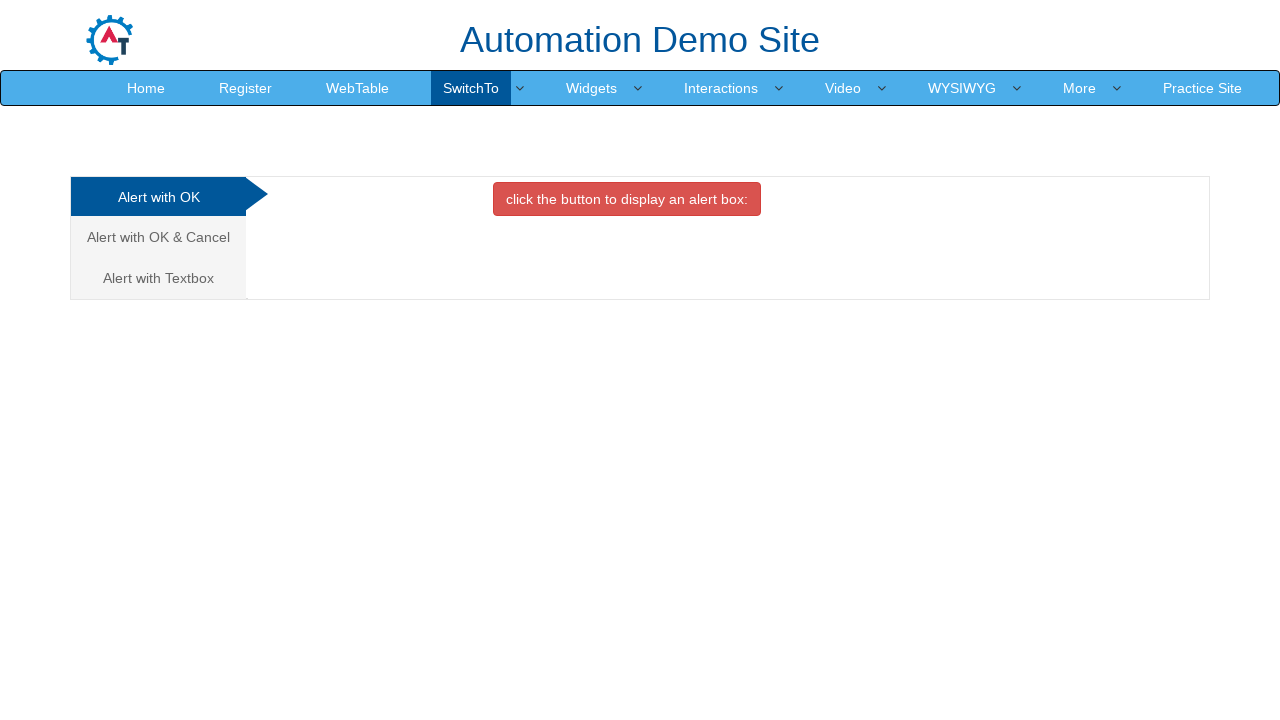

Navigated to Alerts demo page
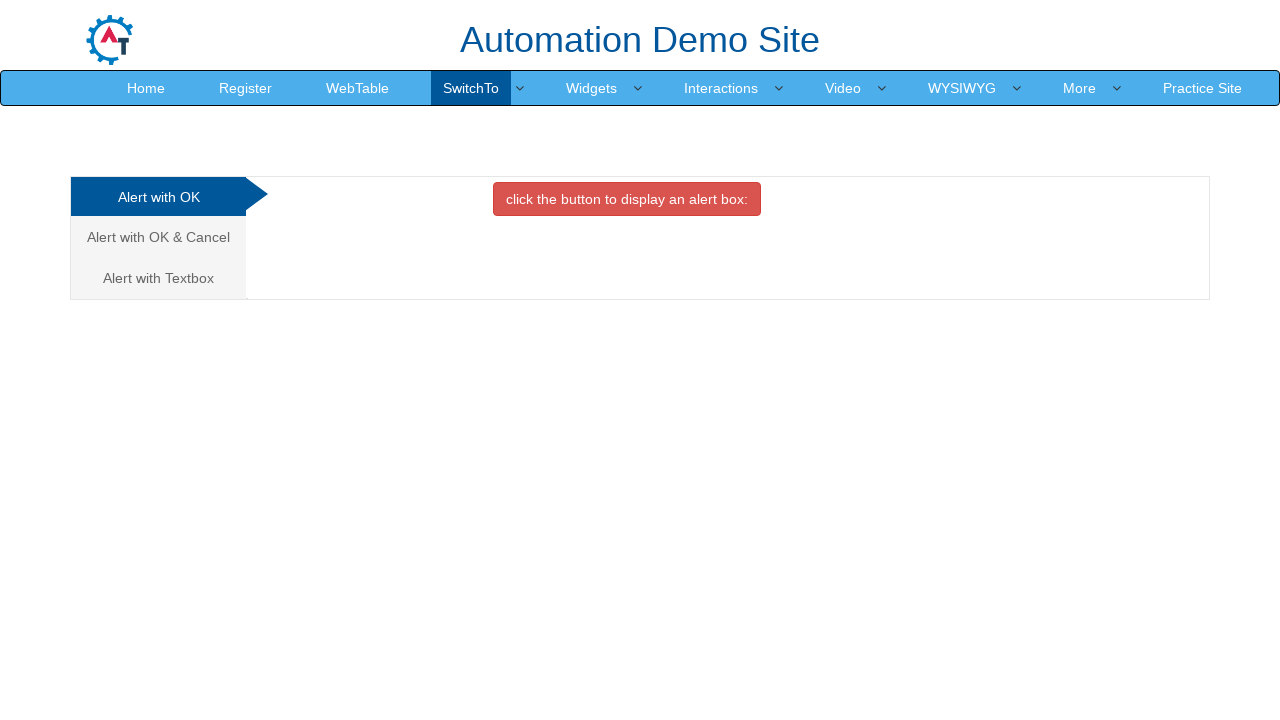

Clicked on 'Alert with OK & Cancel' tab at (158, 237) on xpath=.//a[contains(text(),'Alert with OK & Cancel')]
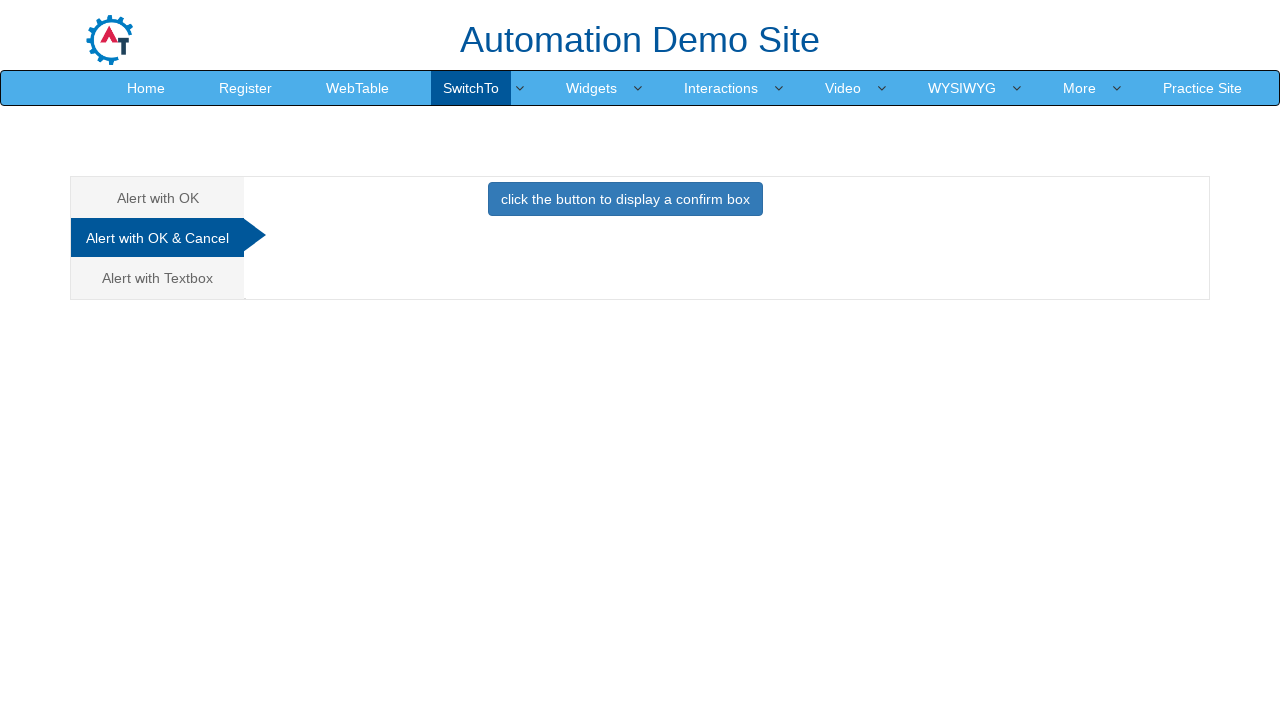

Clicked button to trigger first alert at (625, 199) on xpath=.//button[@class='btn btn-primary']
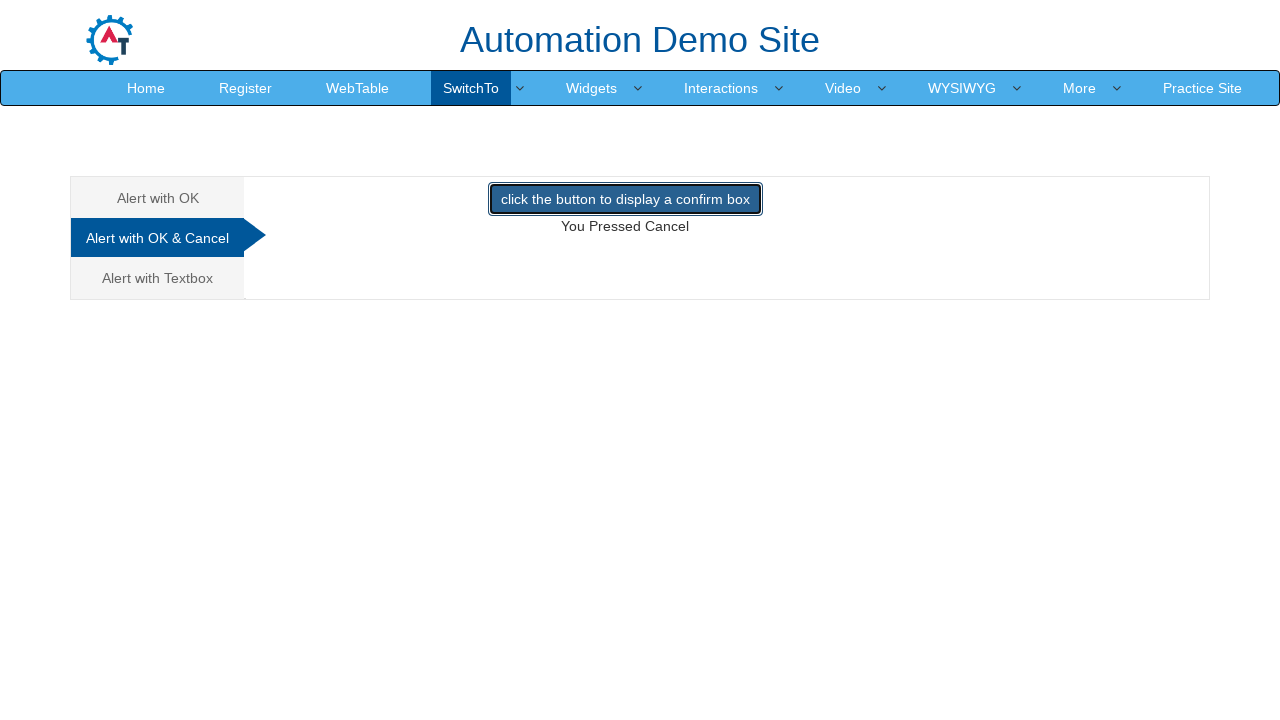

Set up dialog handler to accept and clicked button to trigger alert at (625, 199) on xpath=.//button[@class='btn btn-primary']
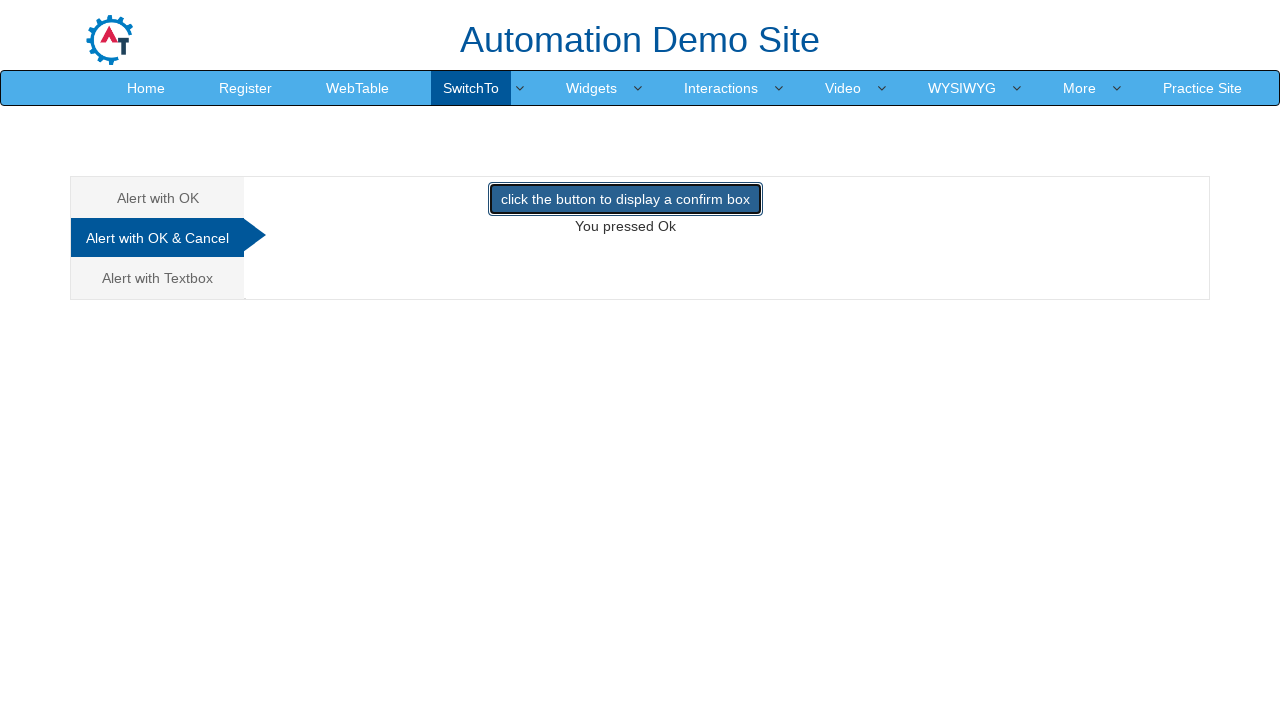

Verified demo text element appeared after accepting alert
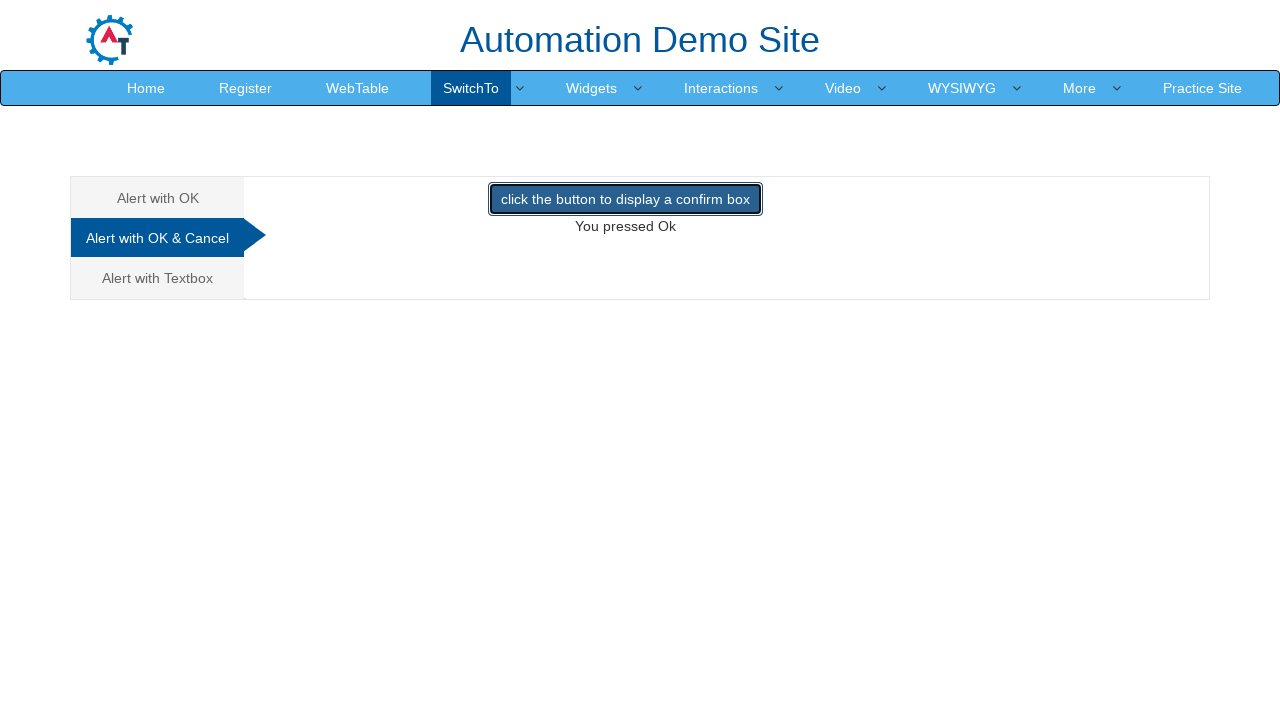

Clicked button to trigger second alert at (625, 199) on xpath=.//button[@class='btn btn-primary']
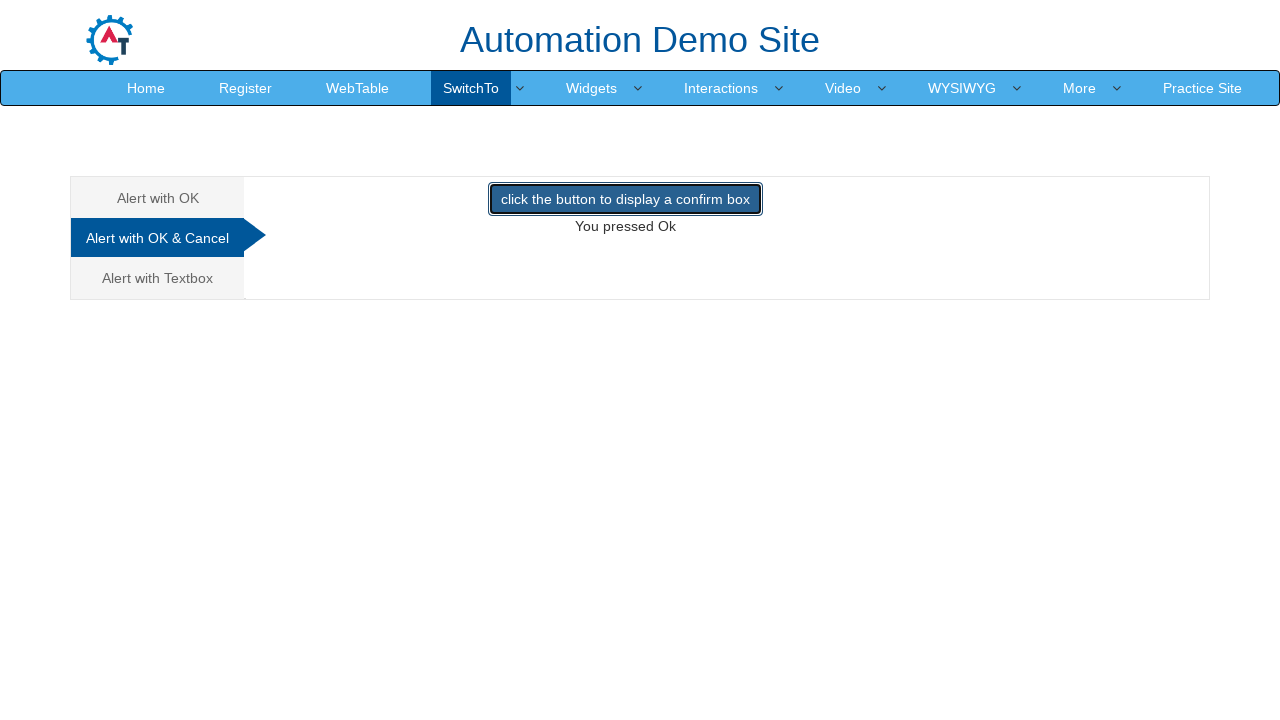

Set up dialog handler to dismiss and clicked button to trigger alert at (625, 199) on xpath=.//button[@class='btn btn-primary']
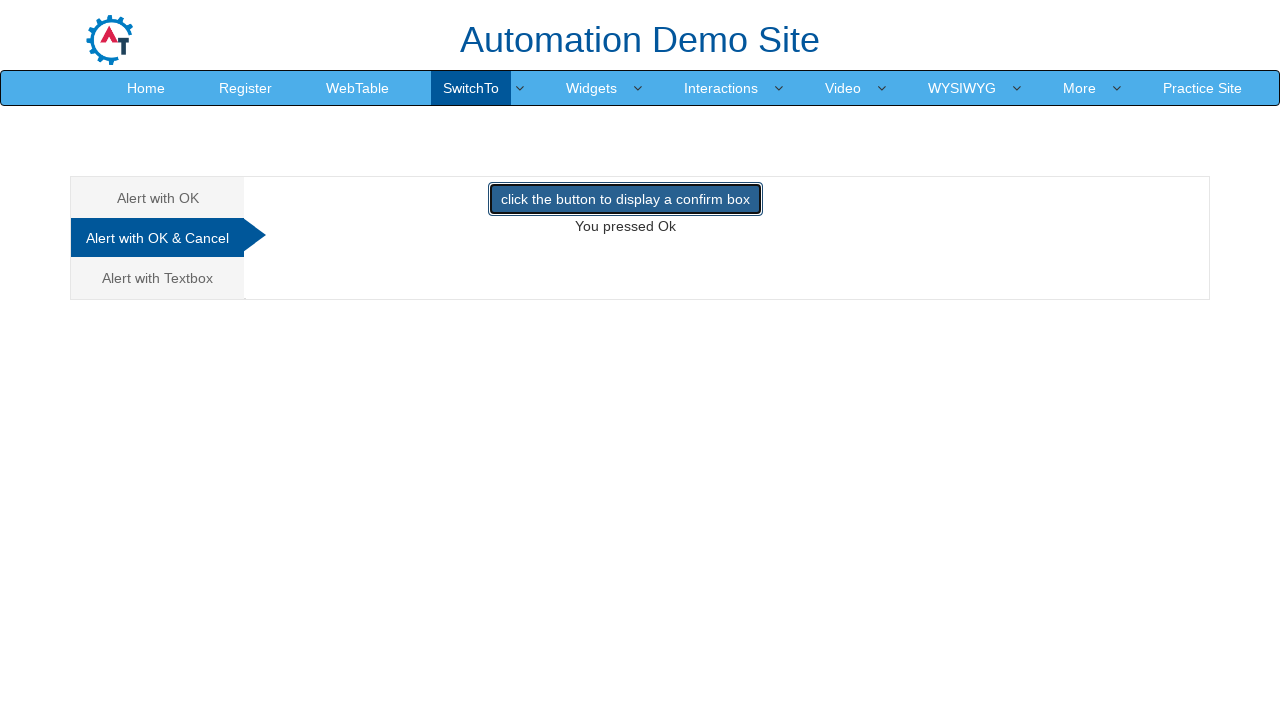

Verified demo text element appeared after dismissing alert
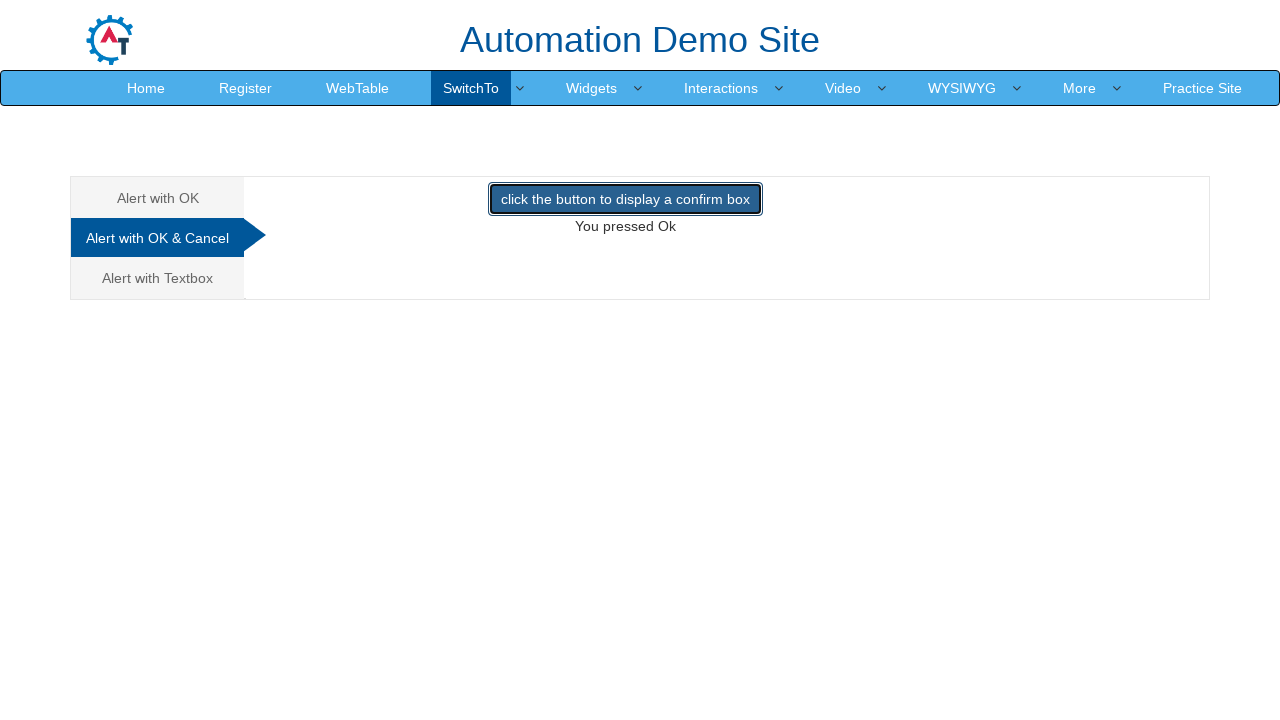

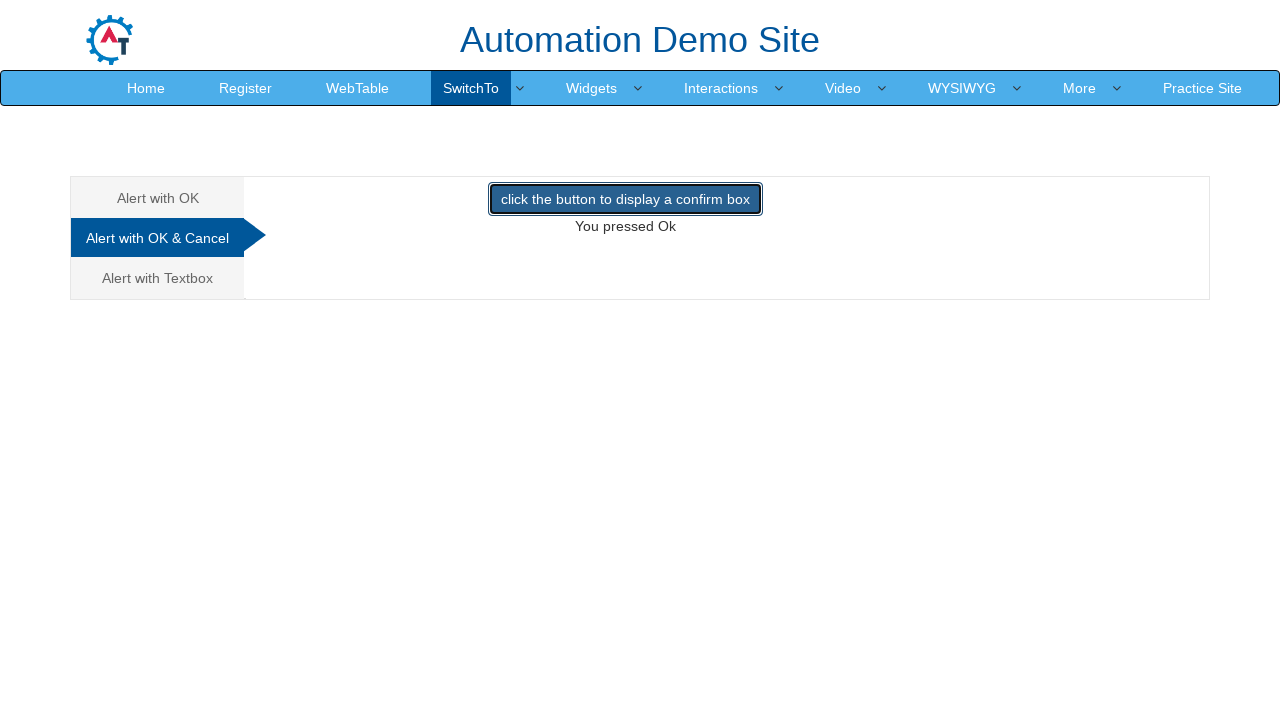